Navigates to Honda 2 Wheelers India website and verifies the page loads by checking the current URL

Starting URL: https://www.honda2wheelersindia.com/

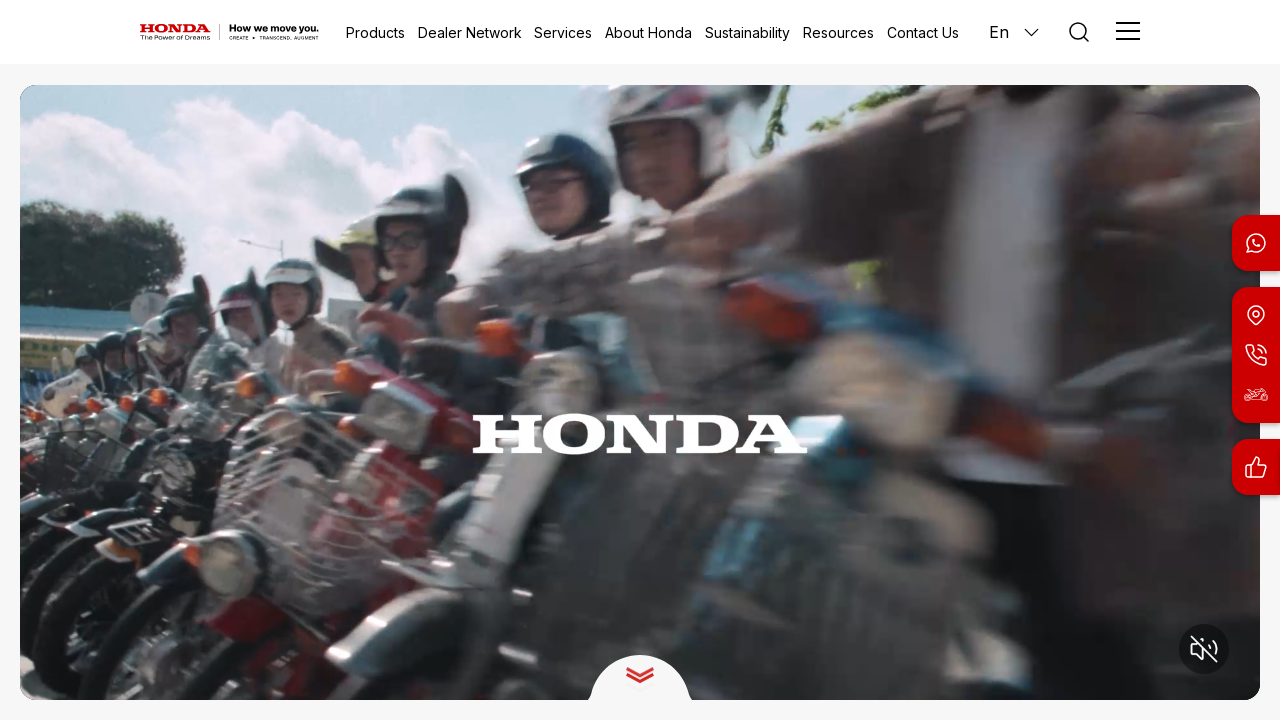

Waited for page to reach domcontentloaded state
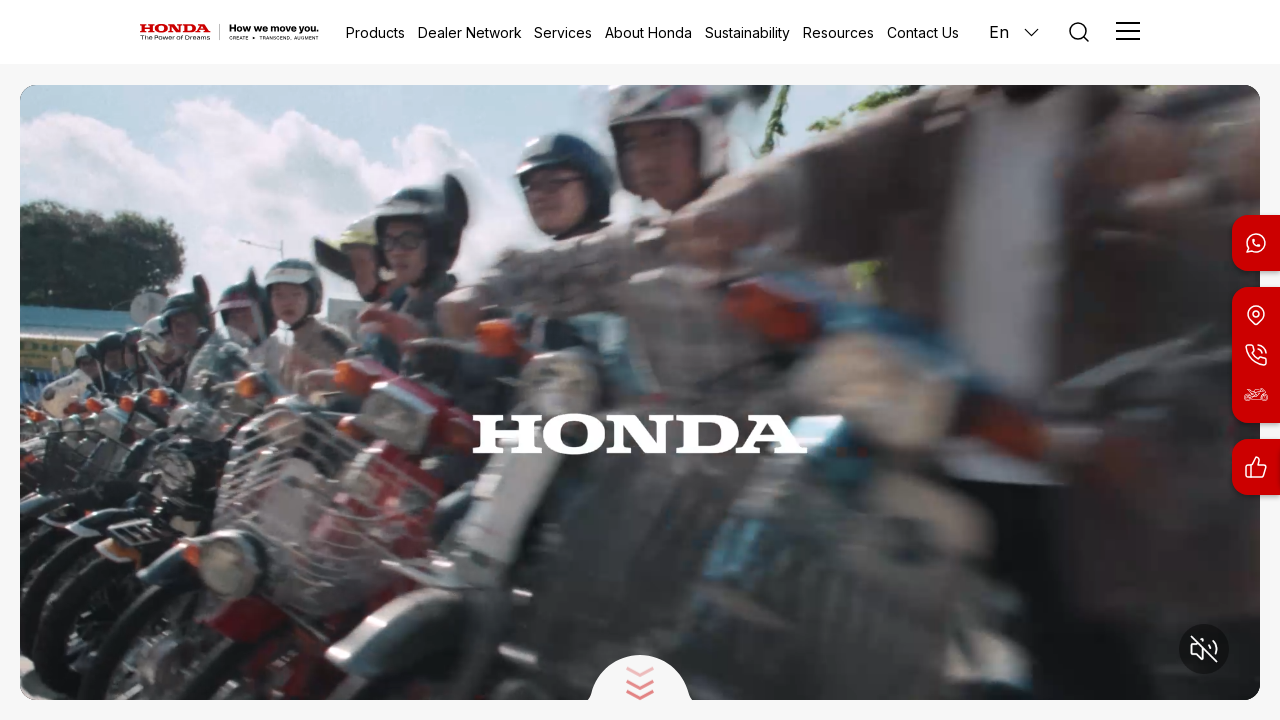

Retrieved current URL from page
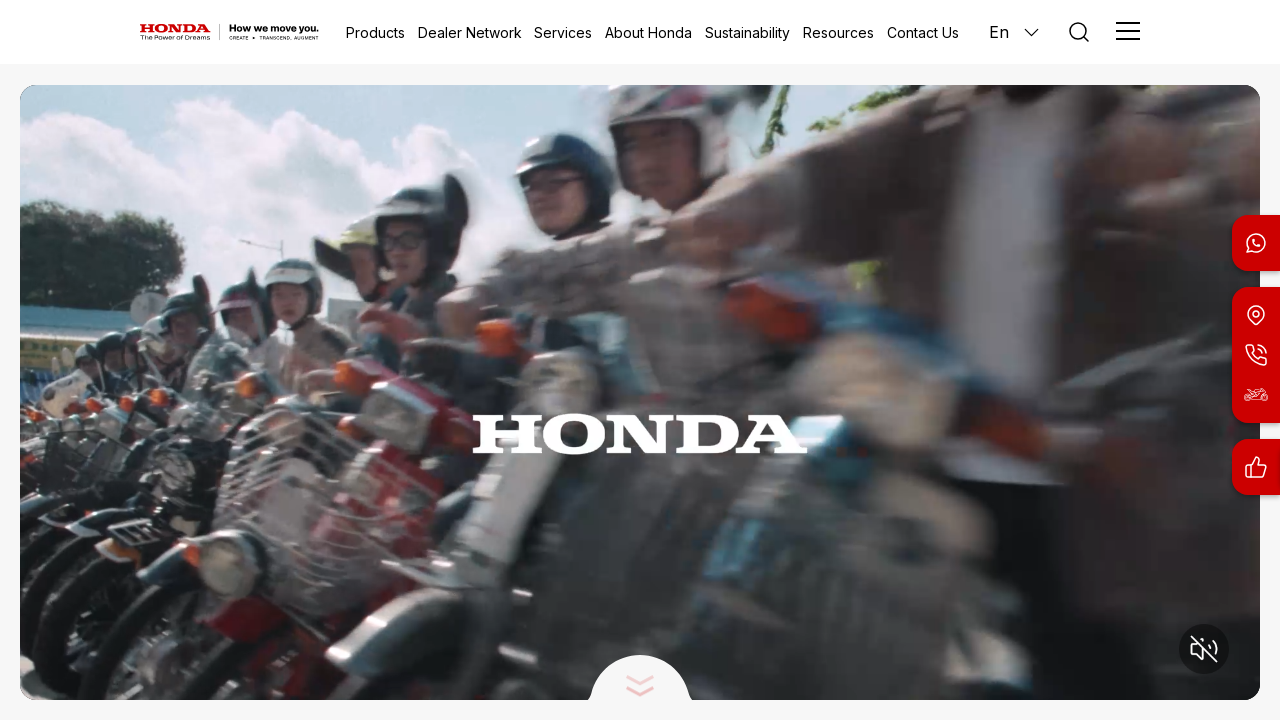

Set expected URL to https://www.hondawheelers.com/
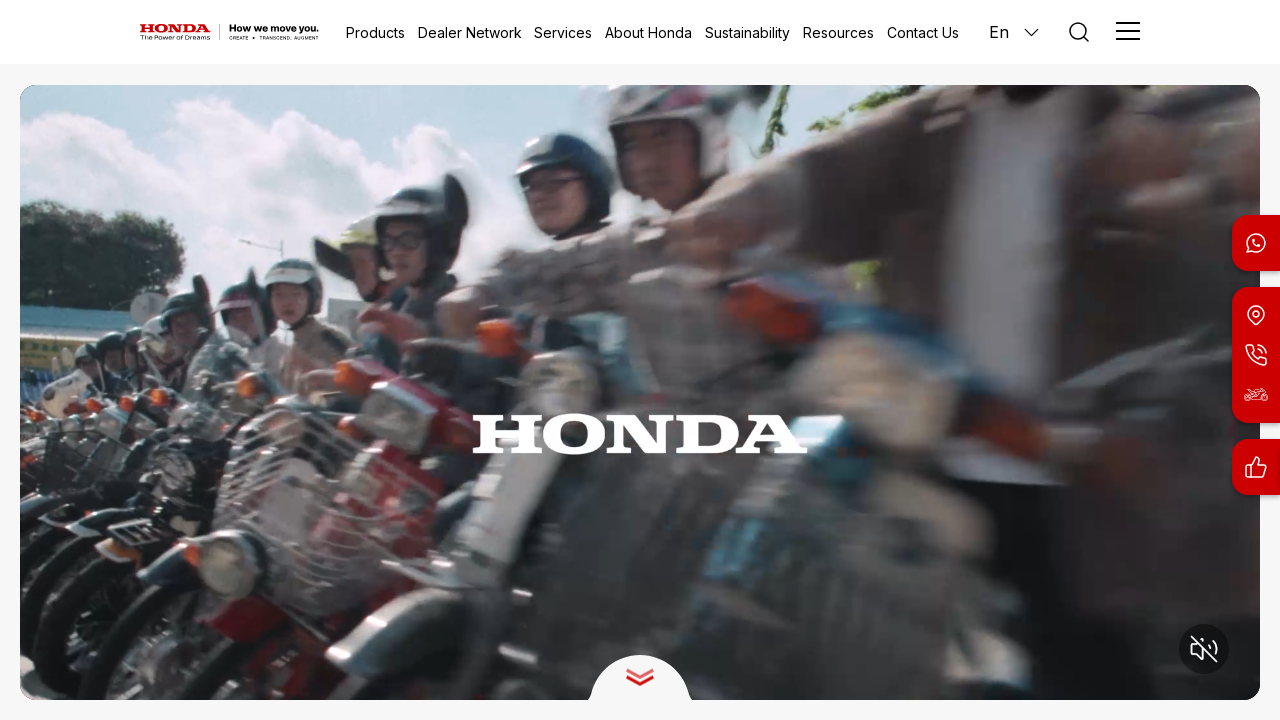

URL verification failed - current URL does not match expected URL
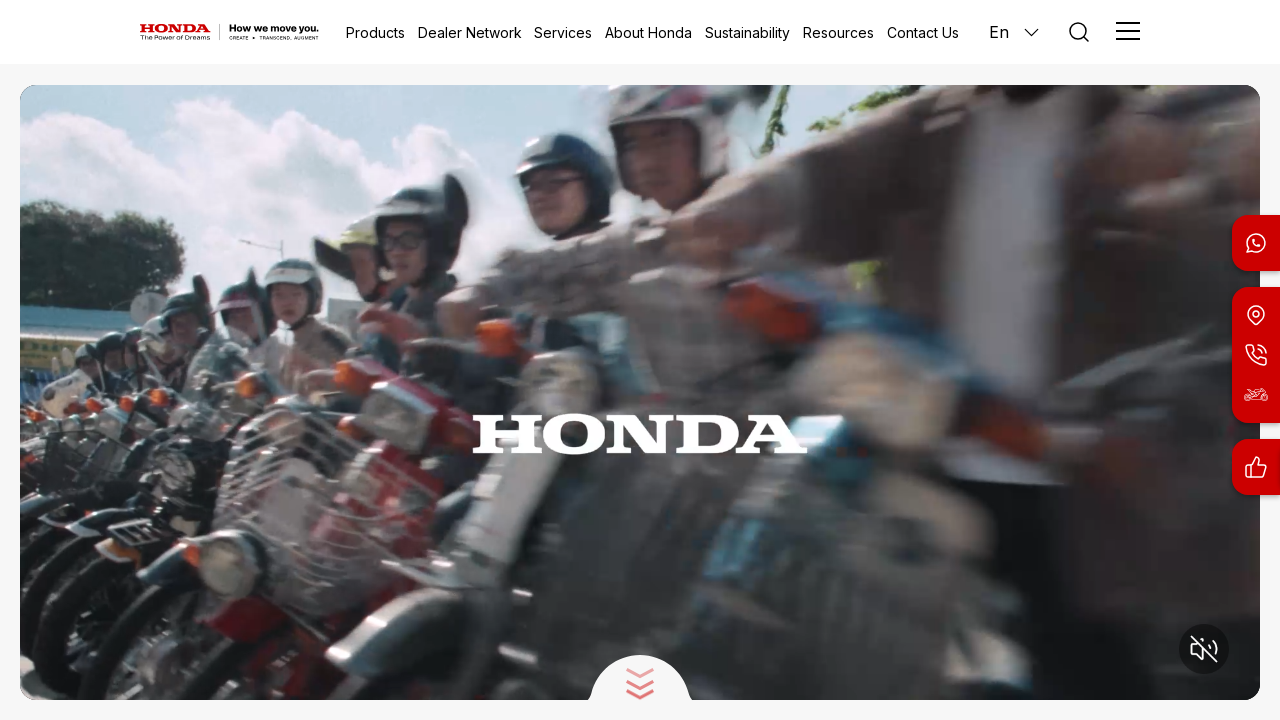

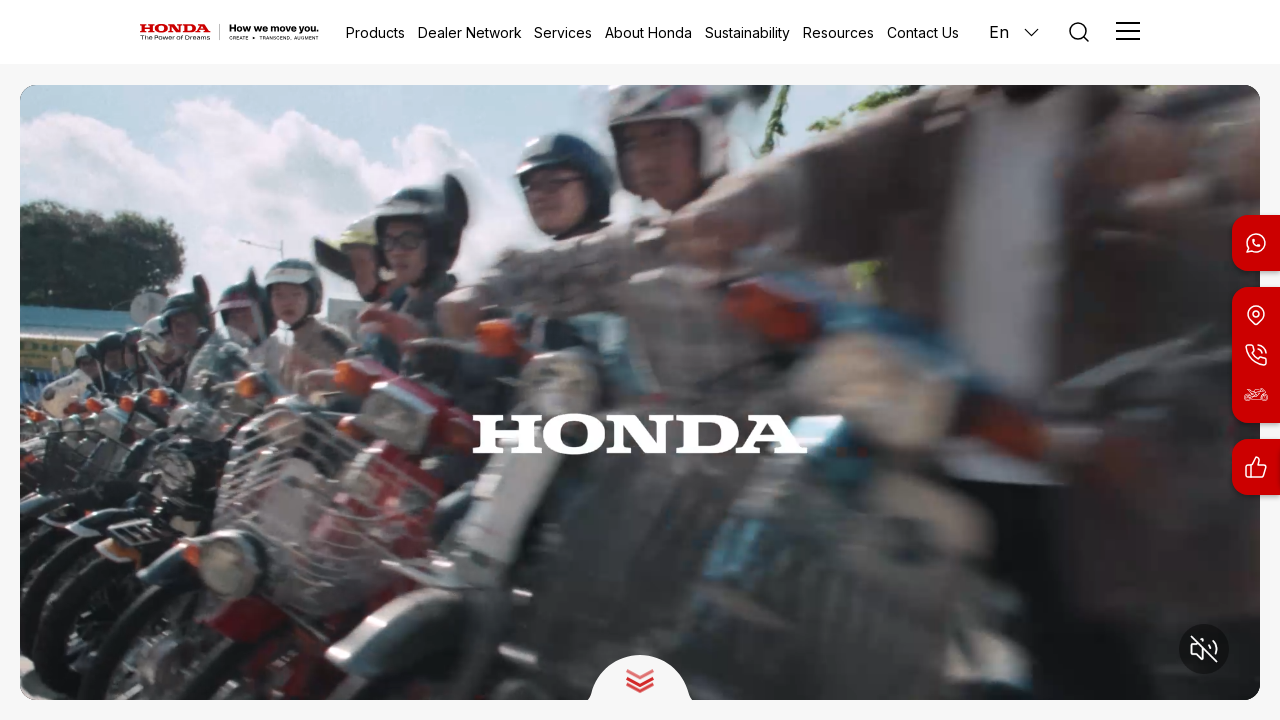